Launches browser and navigates to Flipkart homepage

Starting URL: https://www.flipkart.com/

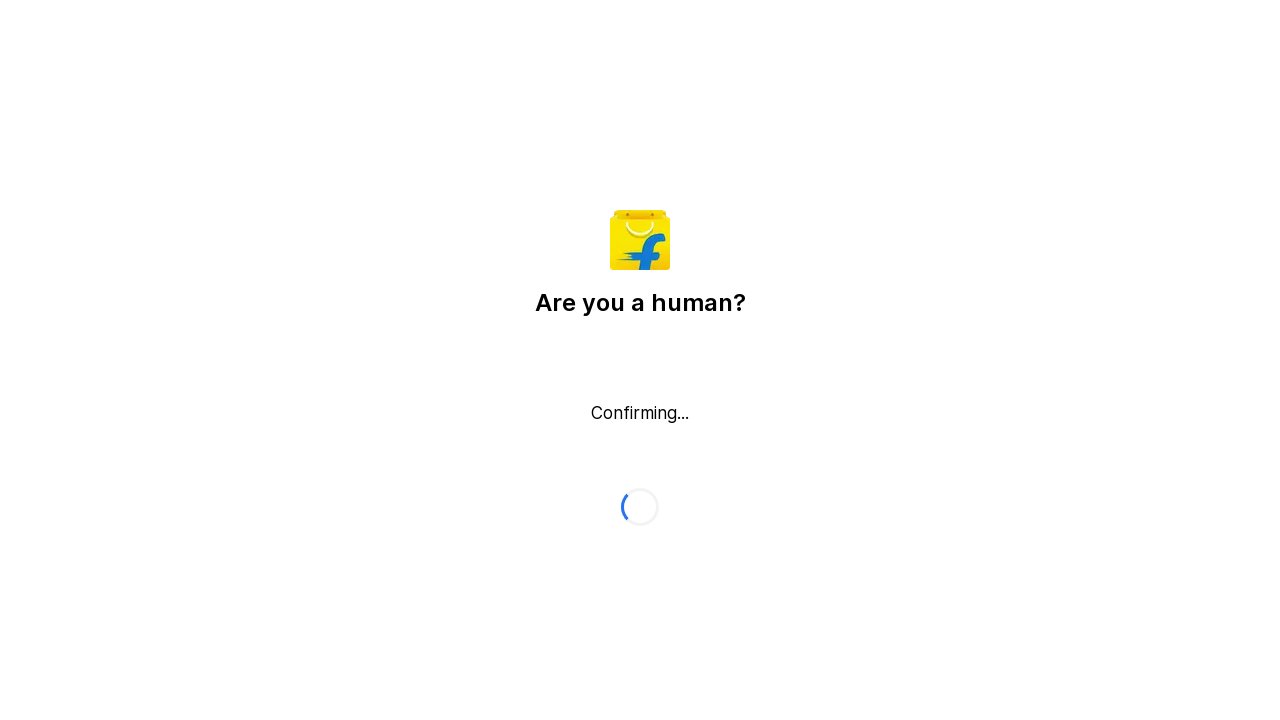

Waited for page to fully load (networkidle state)
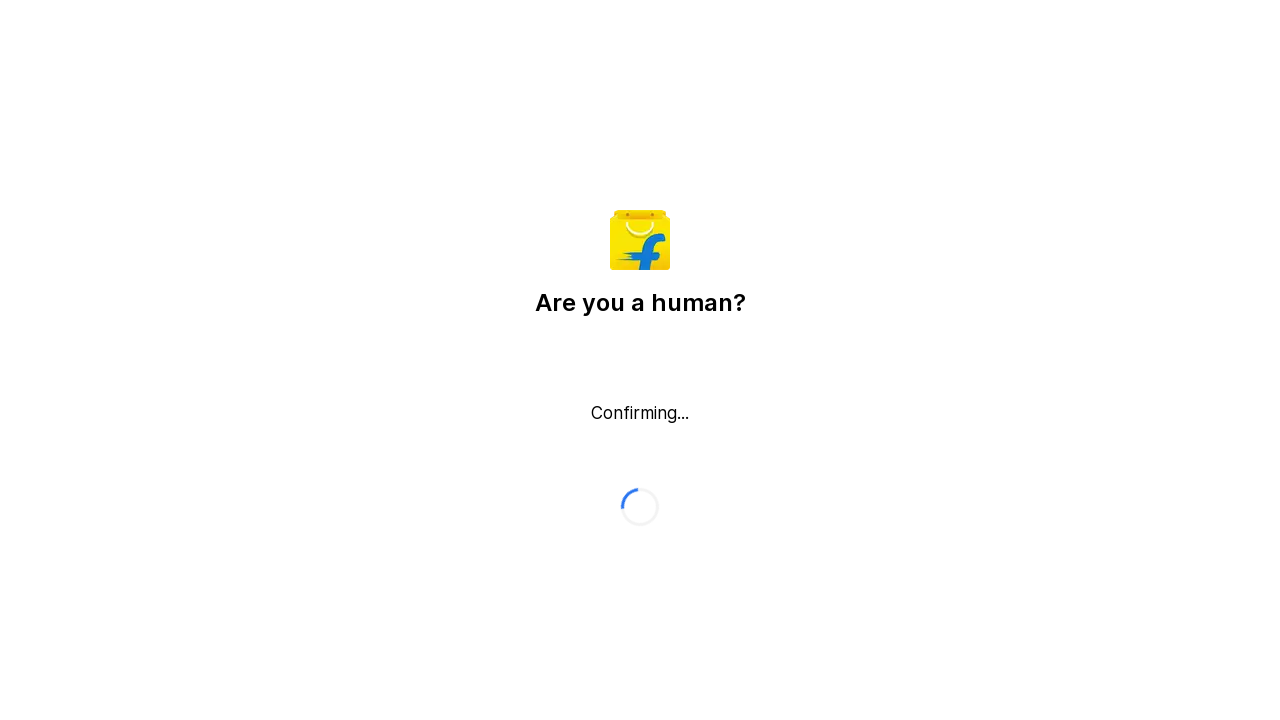

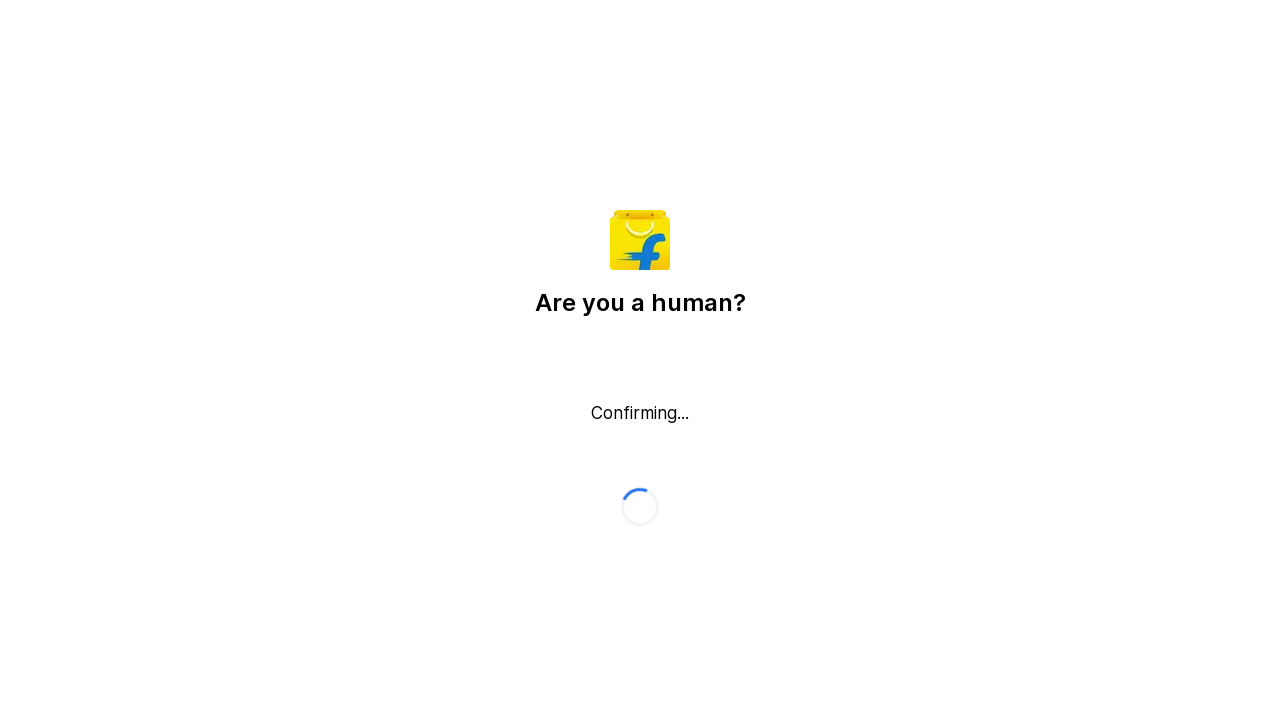